Fills out a practice registration form on demoqa.com with personal information including name, email, phone number, address, and gender selection.

Starting URL: https://demoqa.com/automation-practice-form

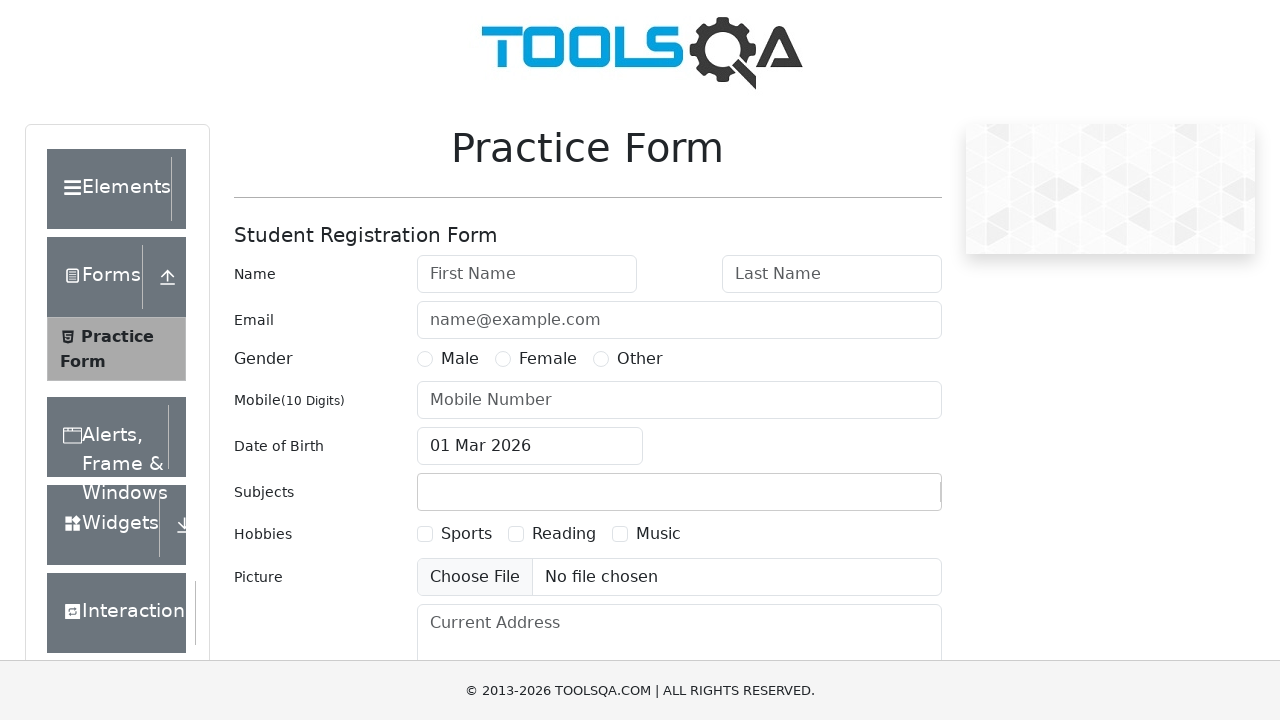

Waited for practice form to load
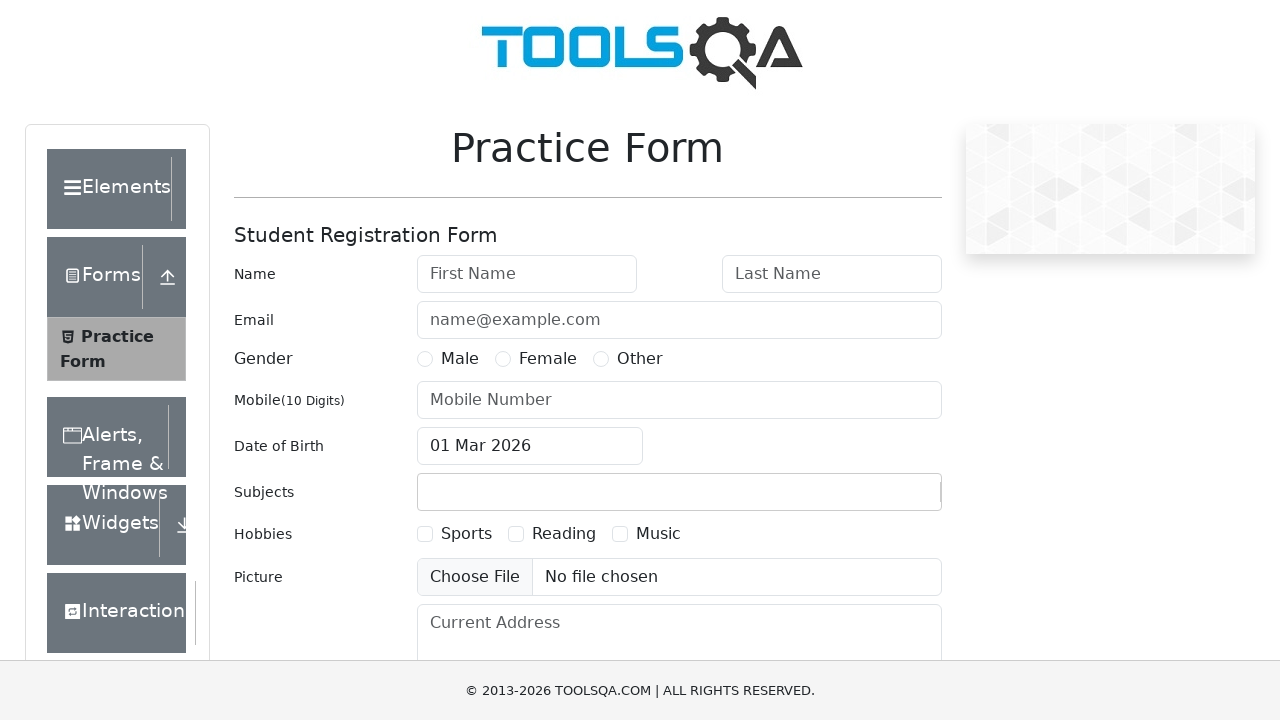

Filled first name field with 'Aradhna' on input#firstName
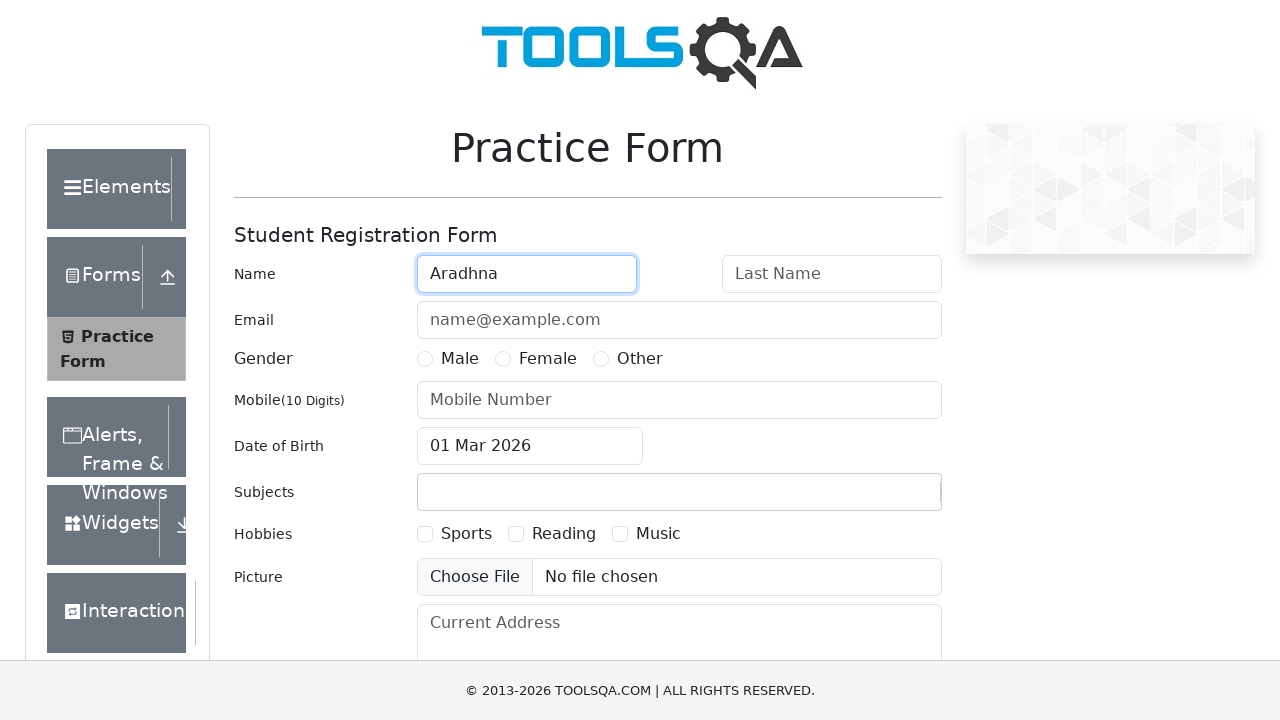

Filled last name field with 'Chauhan' on input[placeholder='Last Name']
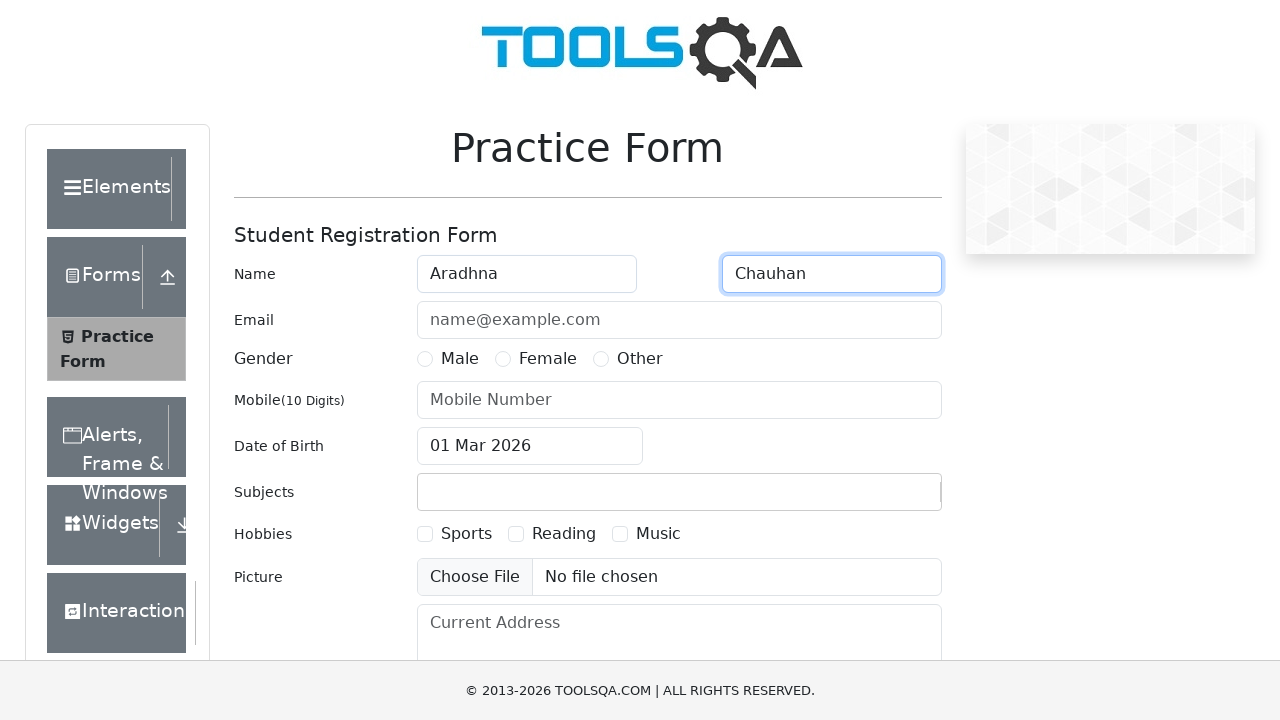

Filled email field with 'aradhna@example.com' on input[placeholder='name@example.com']
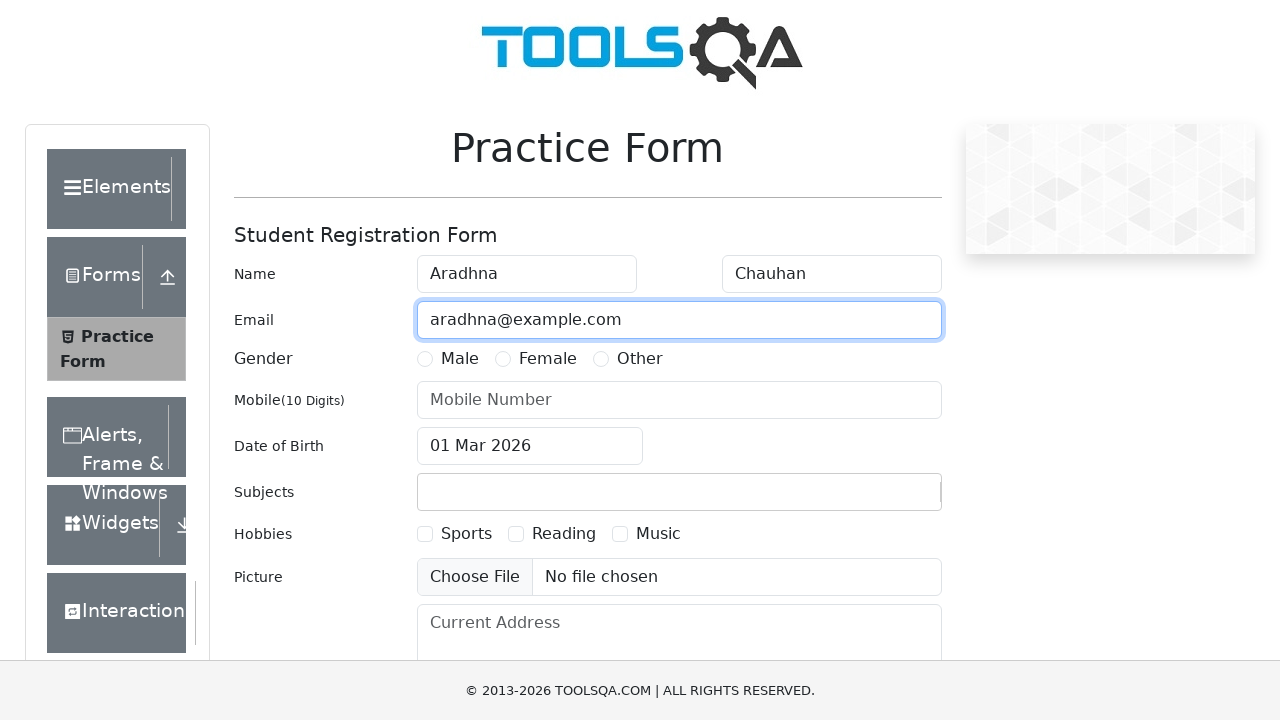

Filled mobile number field with '8287302200' on input[placeholder='Mobile Number']
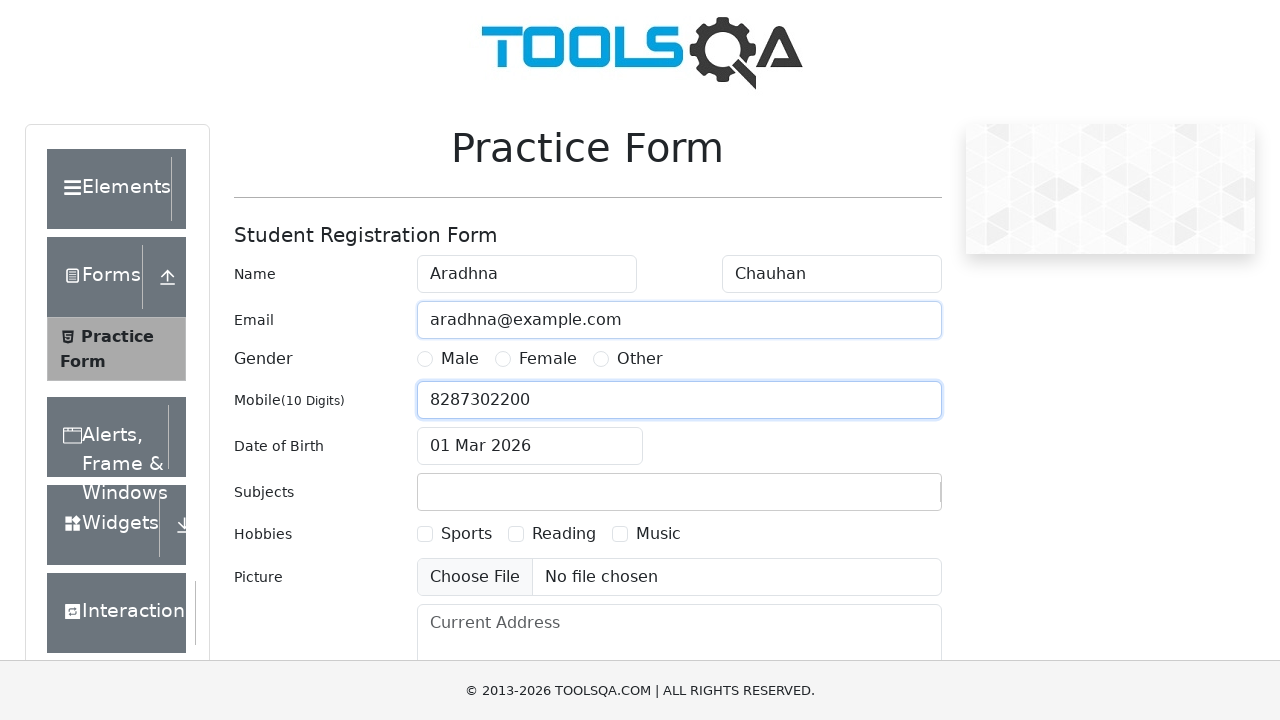

Filled current address field with 'SEC-144 NSL Techzone To the New' on textarea[placeholder='Current Address']
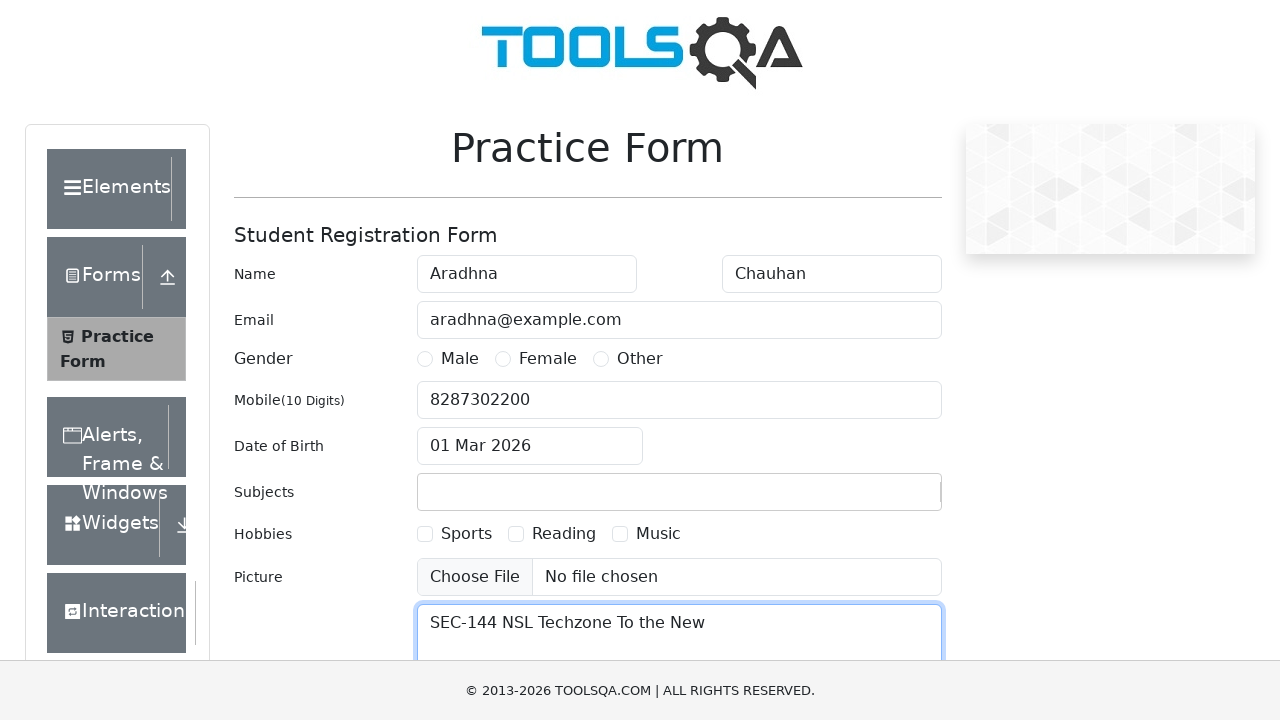

Selected Female as gender at (548, 359) on label:text('Female')
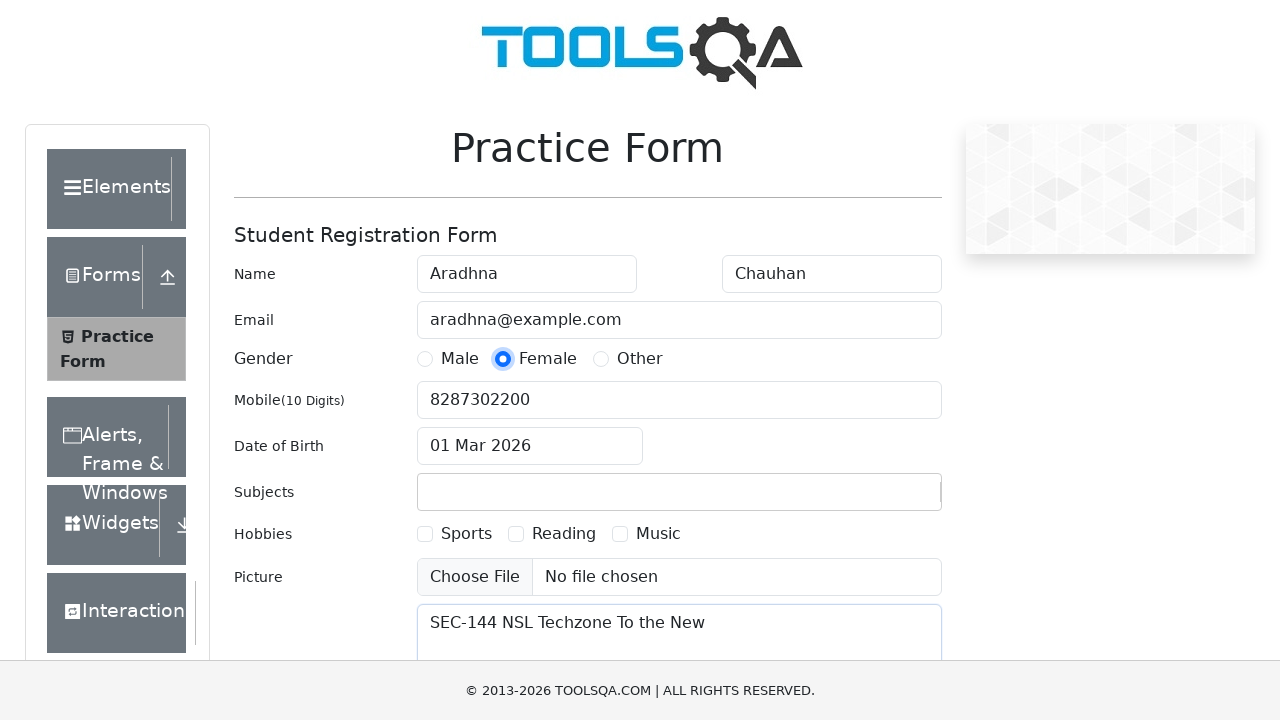

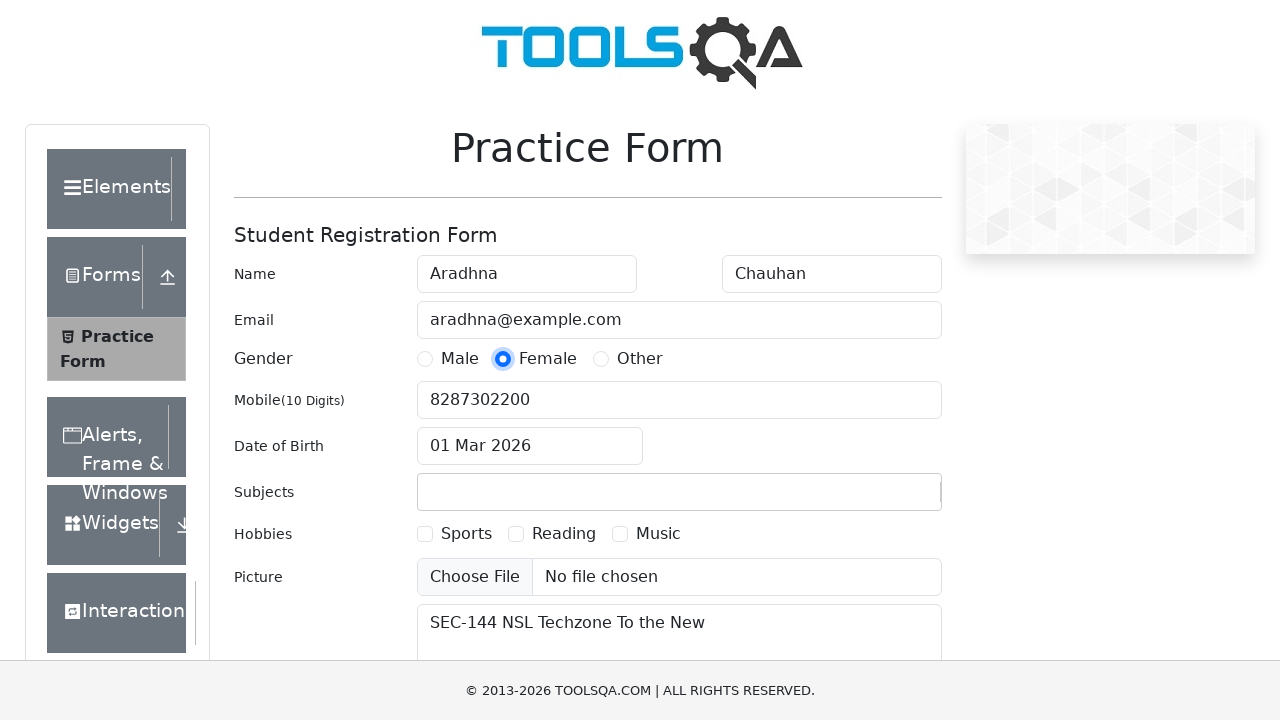